Tests window handling functionality by clicking a link that opens a new window, switching between windows, and verifying page titles and text content on both windows.

Starting URL: https://the-internet.herokuapp.com/windows

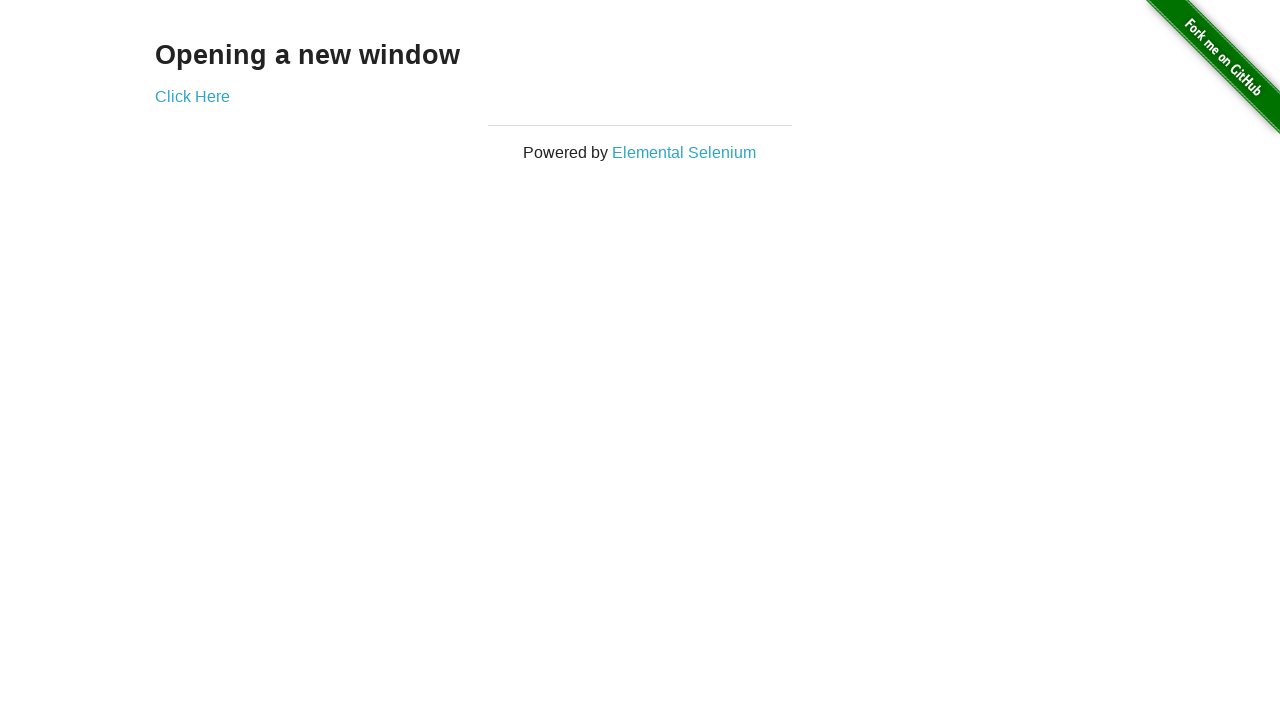

Retrieved heading text from first page
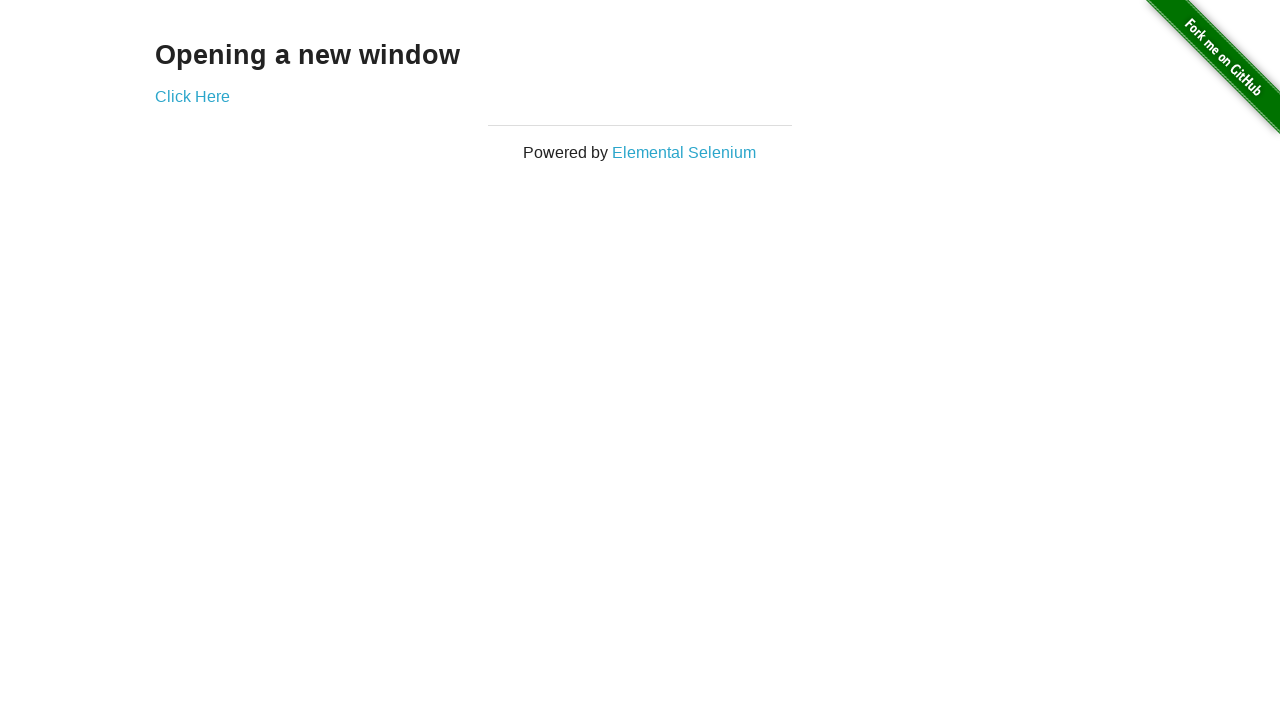

Verified heading text is 'Opening a new window'
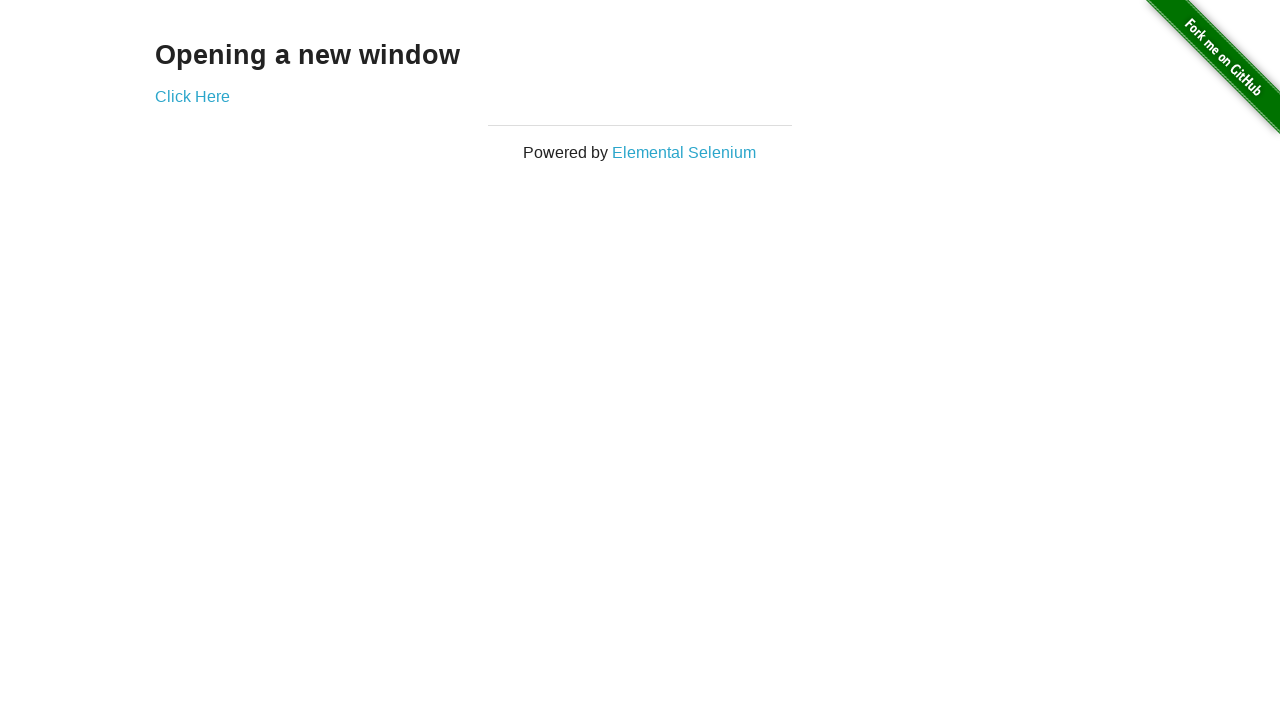

Verified page title is 'The Internet'
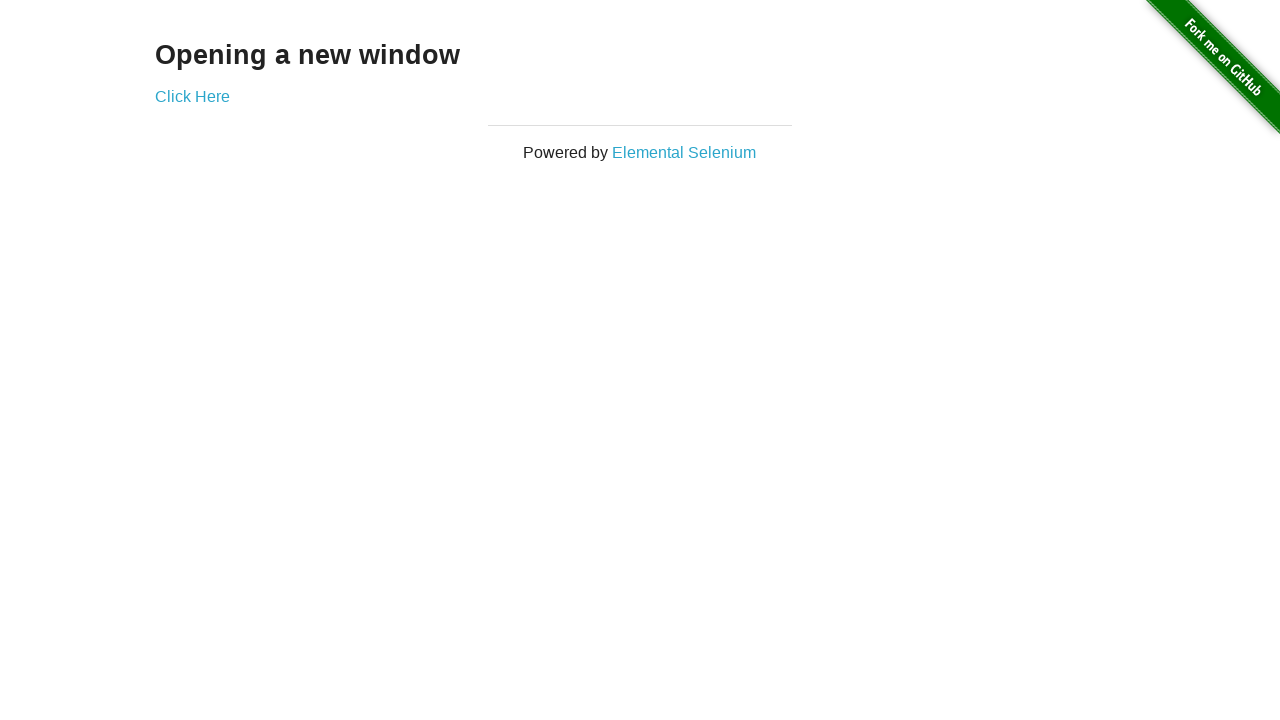

Clicked 'Click Here' link to open new window at (192, 96) on text=Click Here
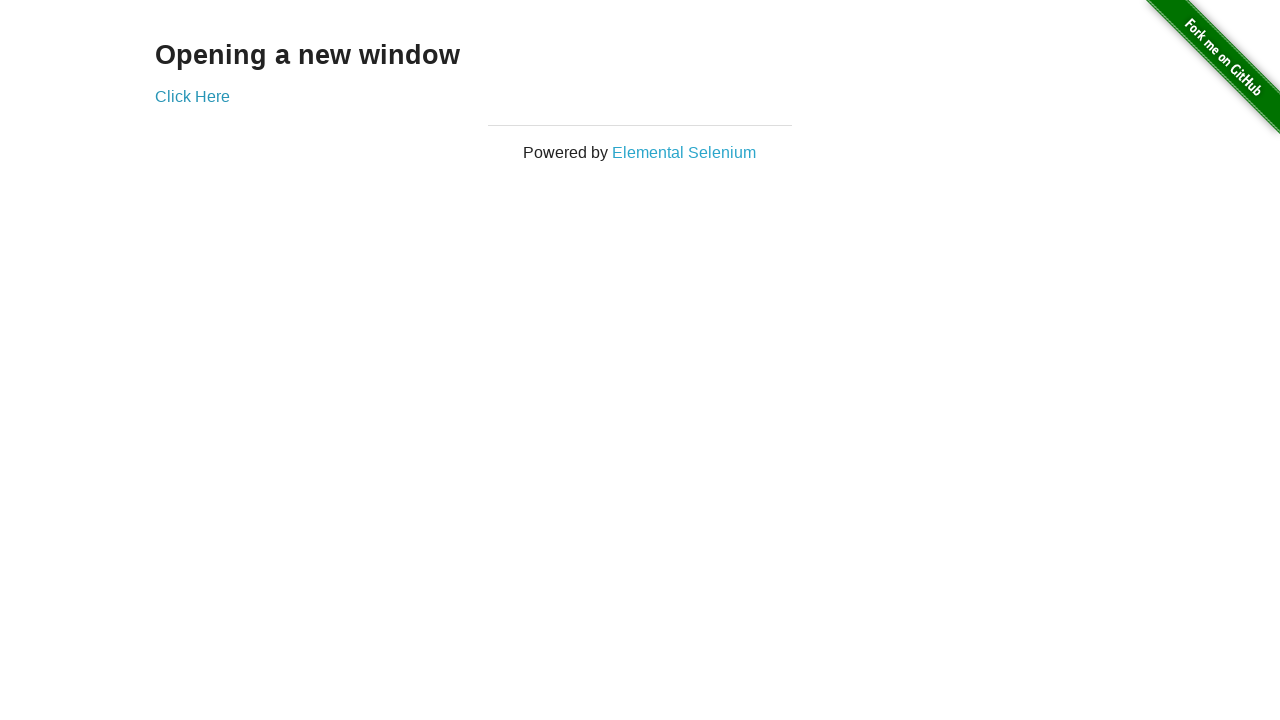

New window loaded and ready
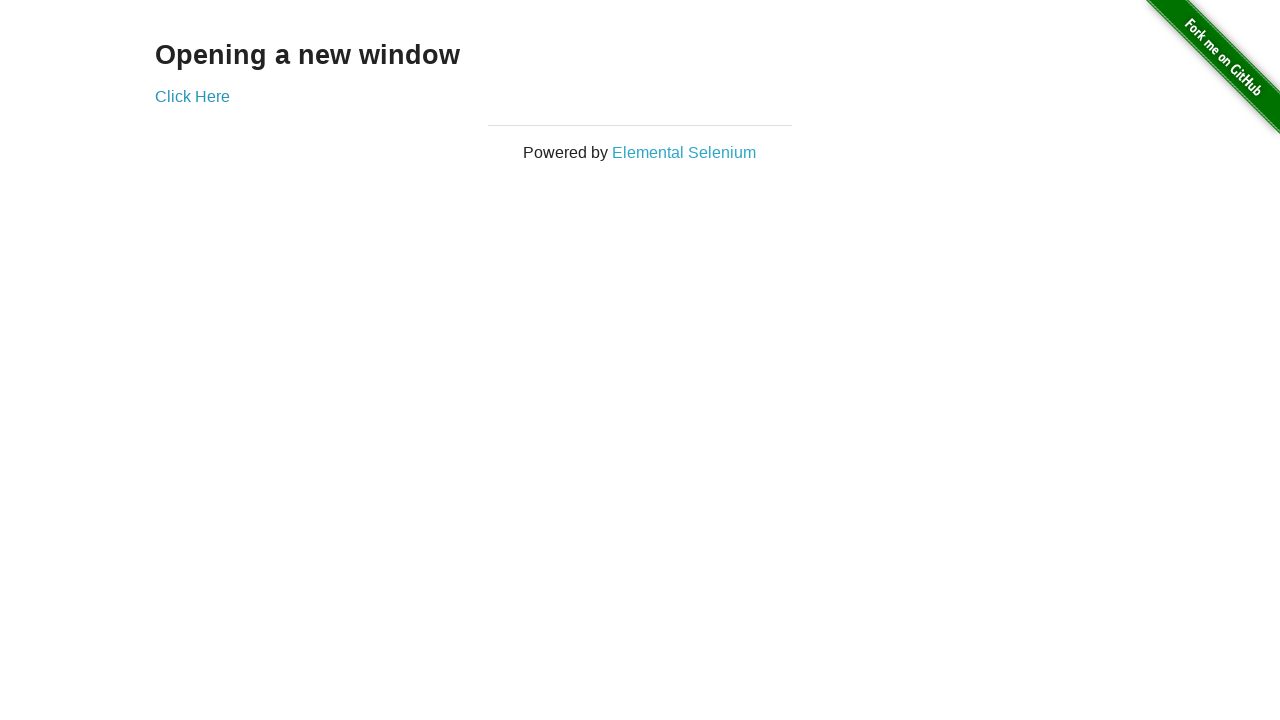

Verified new window title is 'New Window'
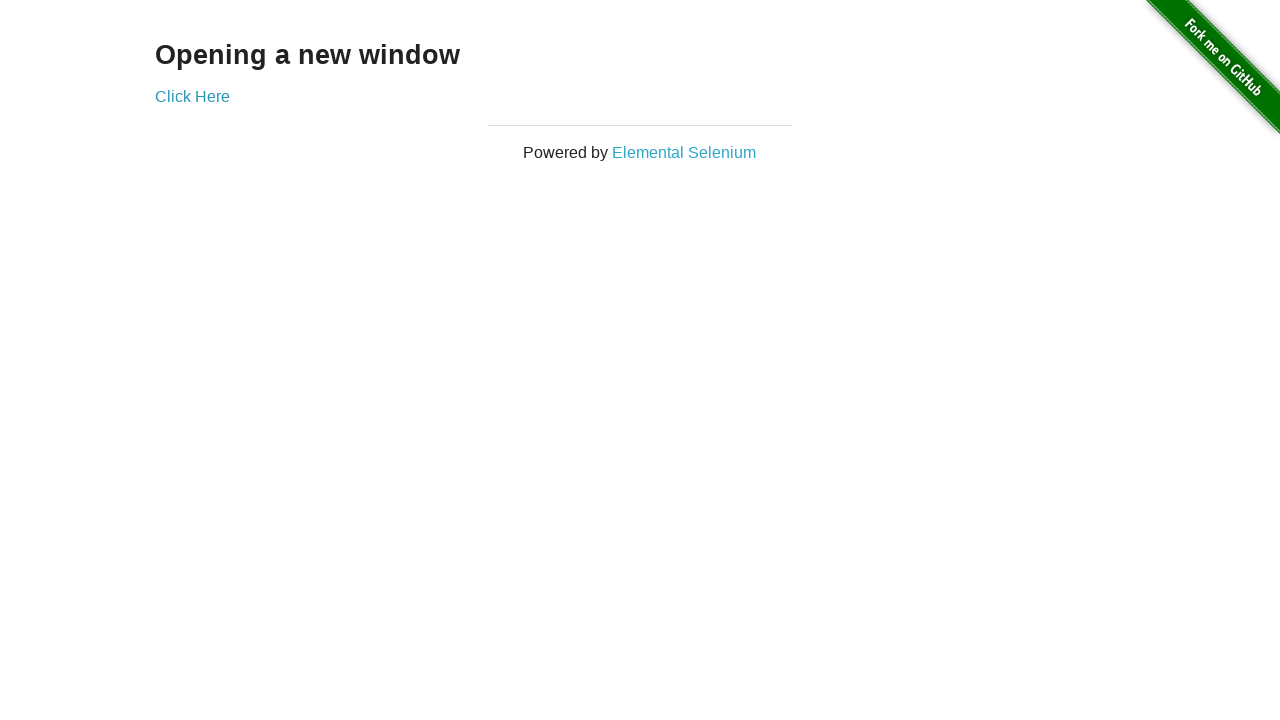

Retrieved heading text from new window
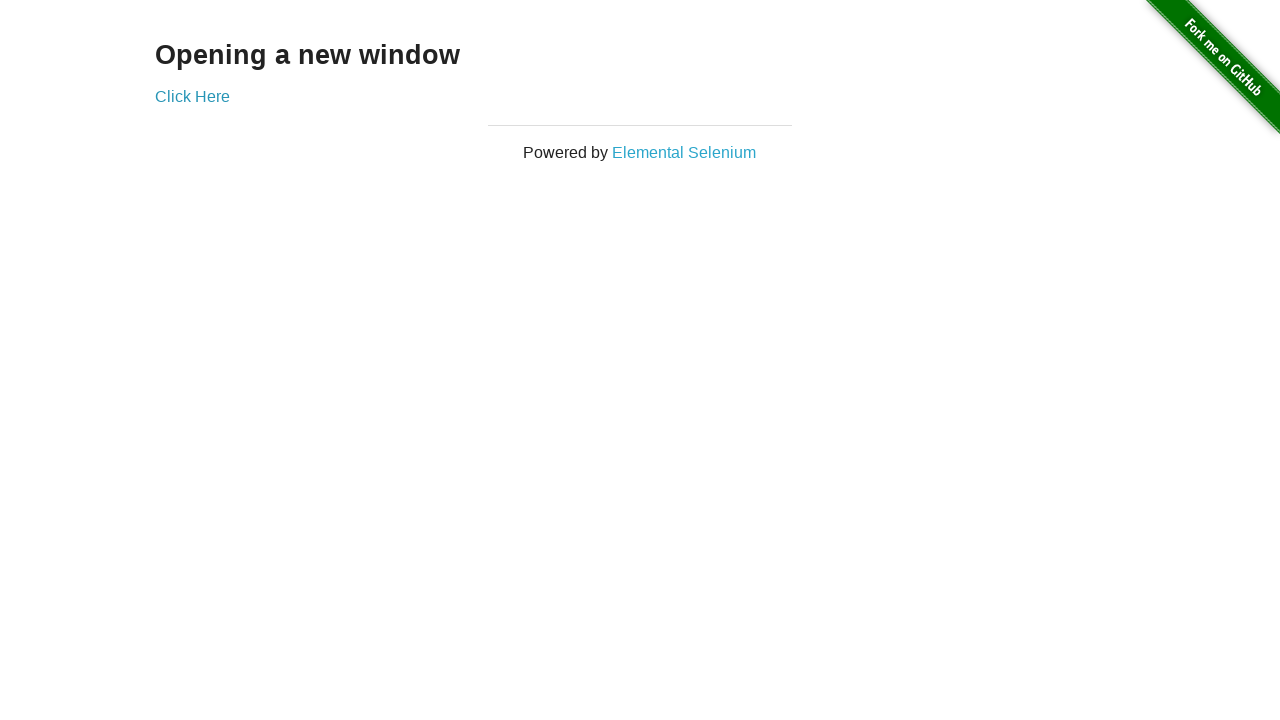

Verified new window heading text is 'New Window'
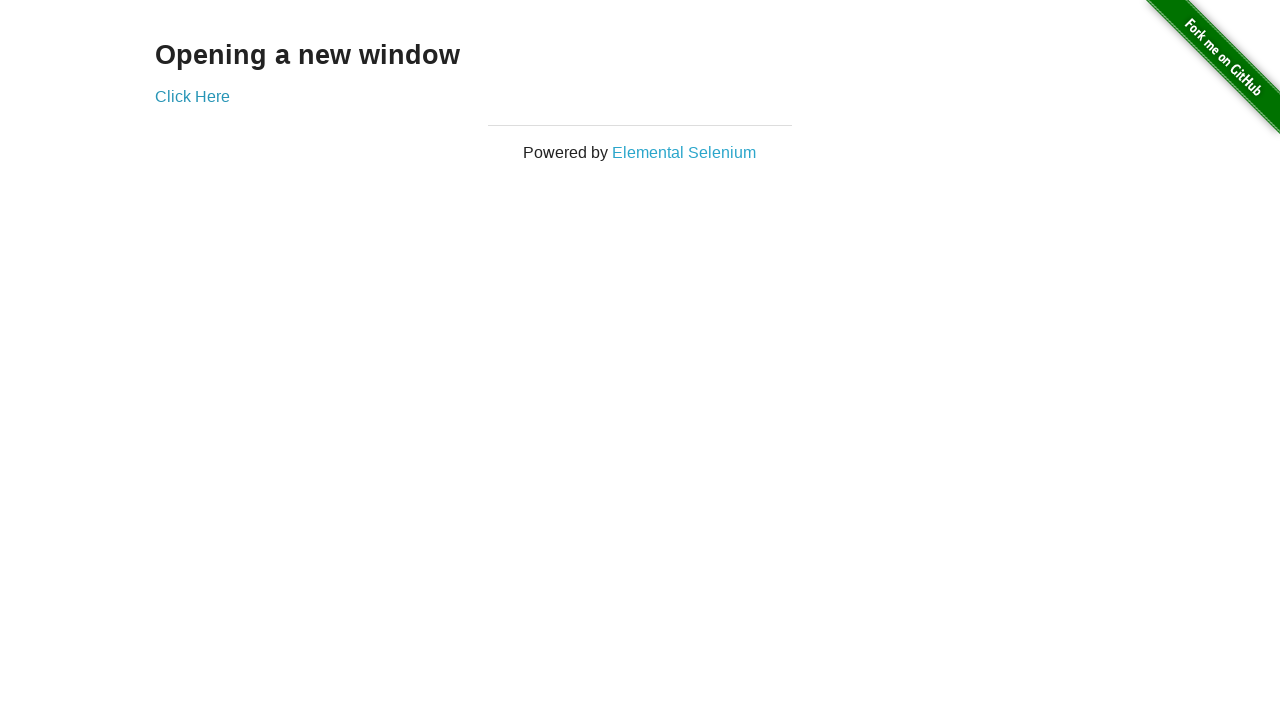

Switched back to original window
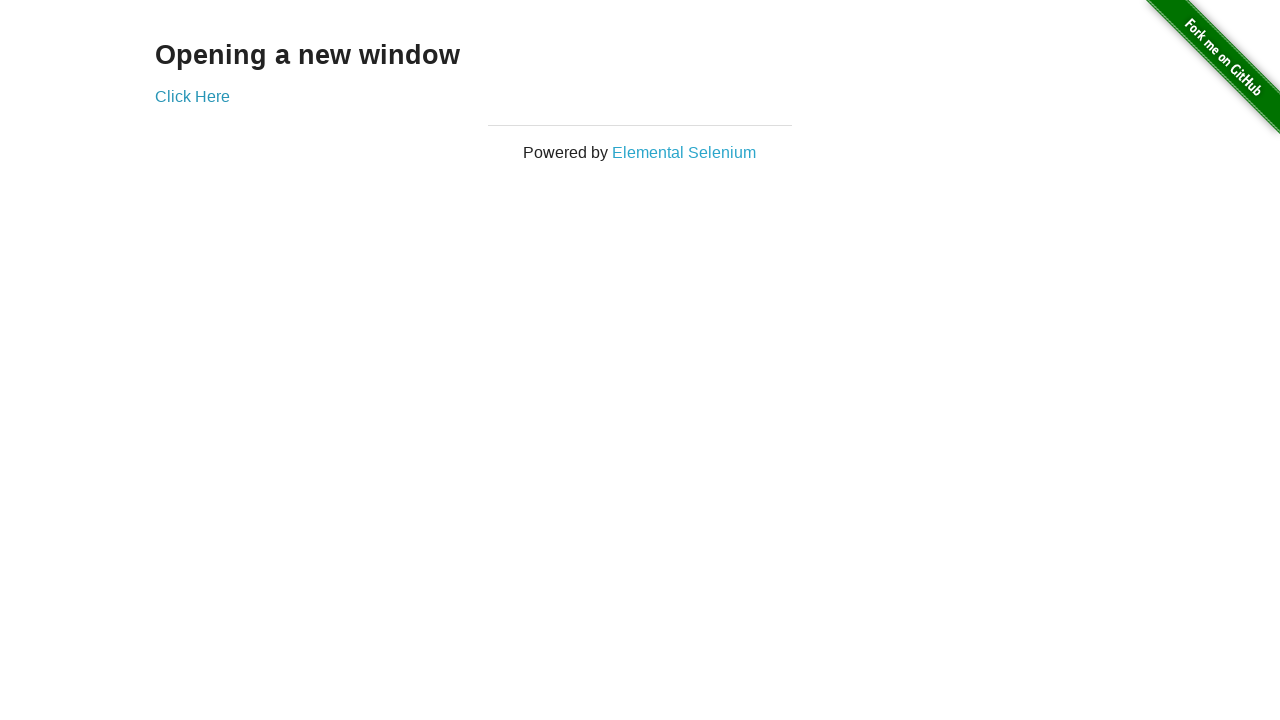

Verified original window title is 'The Internet'
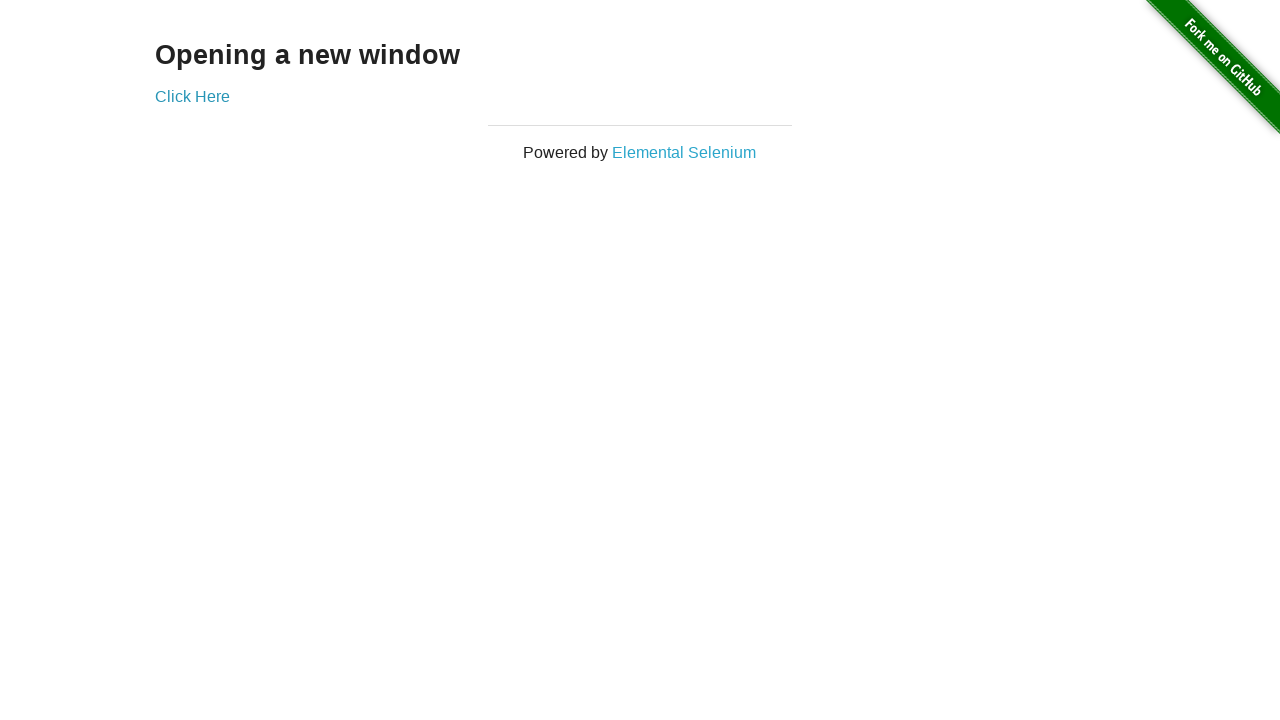

Switched to new window again
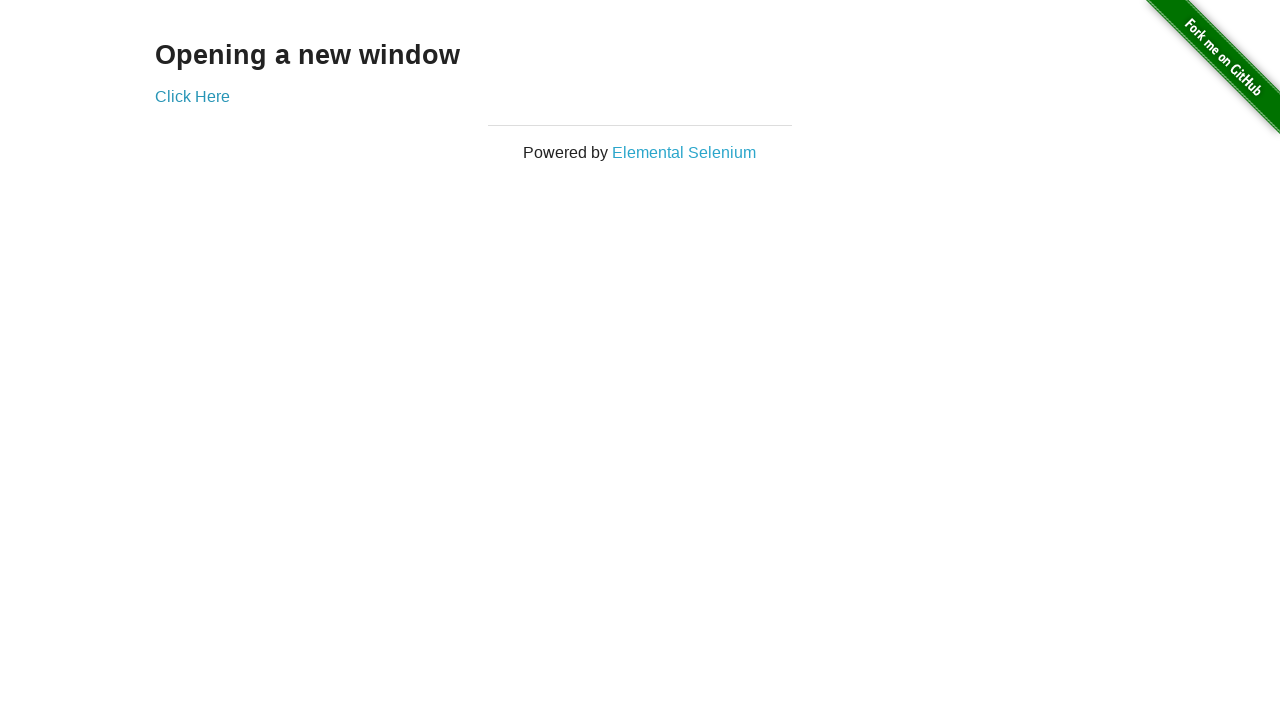

Switched back to original window
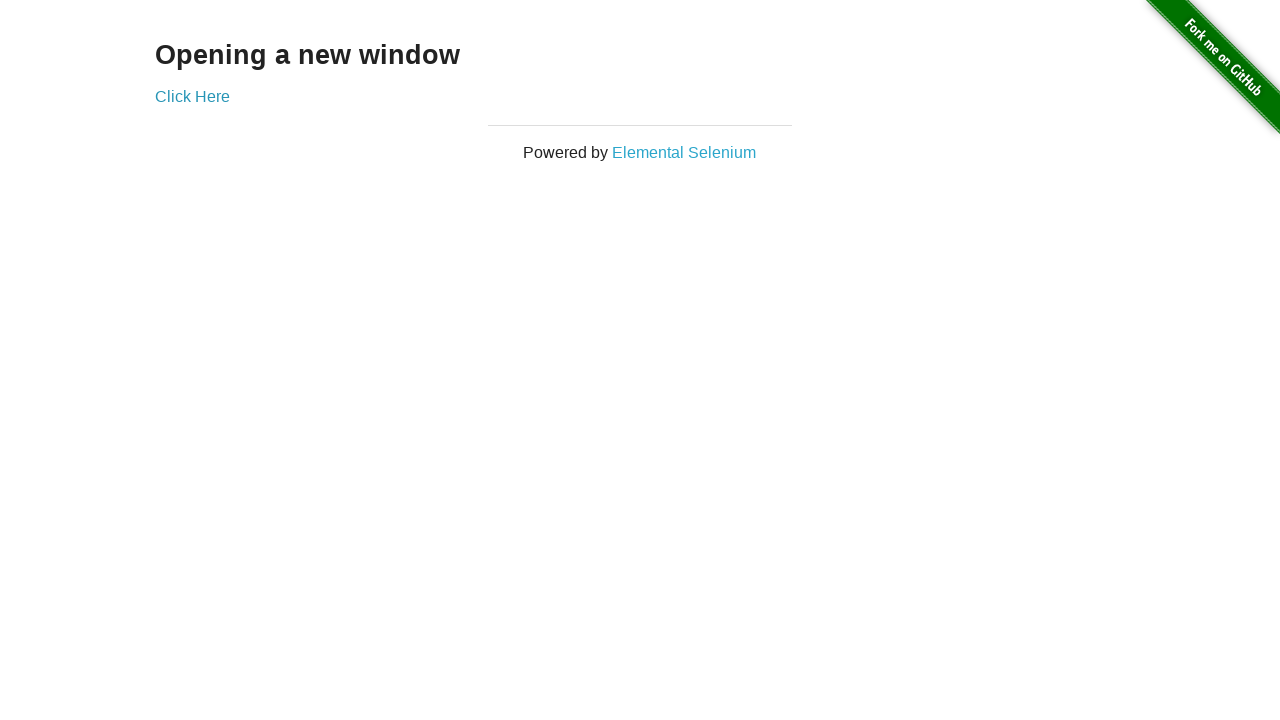

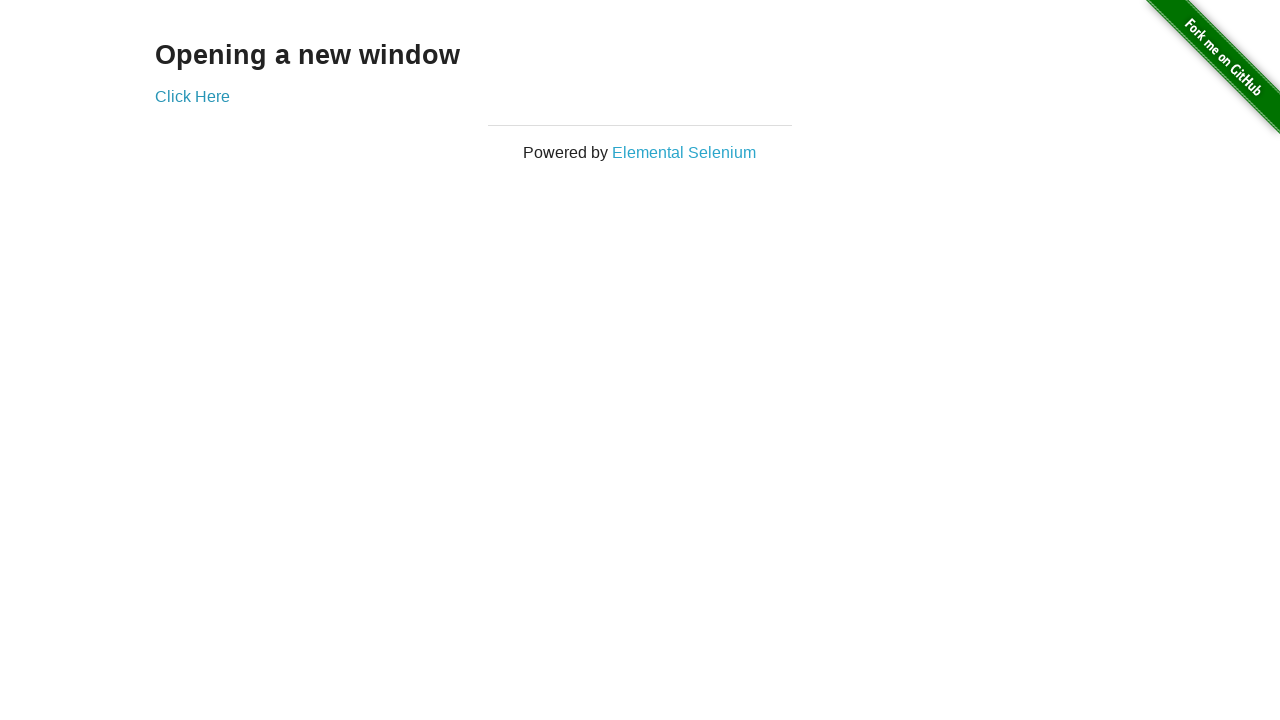